Tests a mathematical dropdown selection form by reading two numbers, calculating their sum, and selecting the result from a dropdown menu

Starting URL: https://suninjuly.github.io/selects1.html

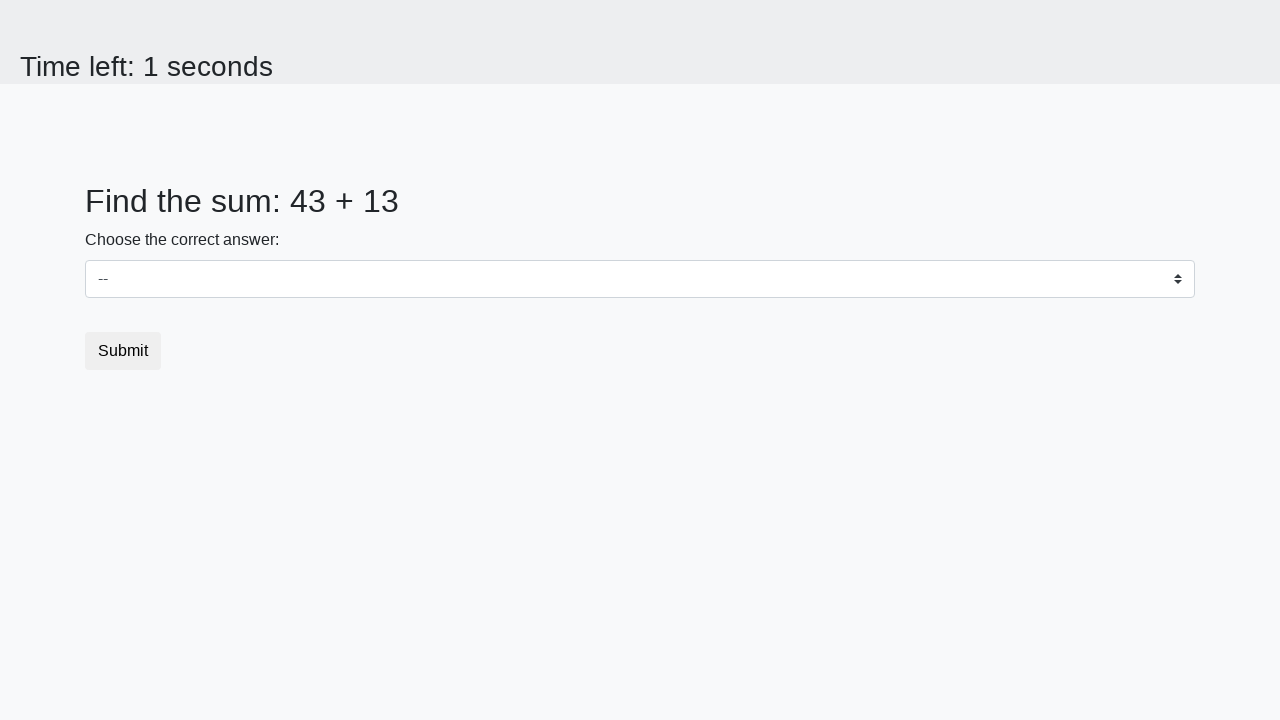

Located first number element (#num1)
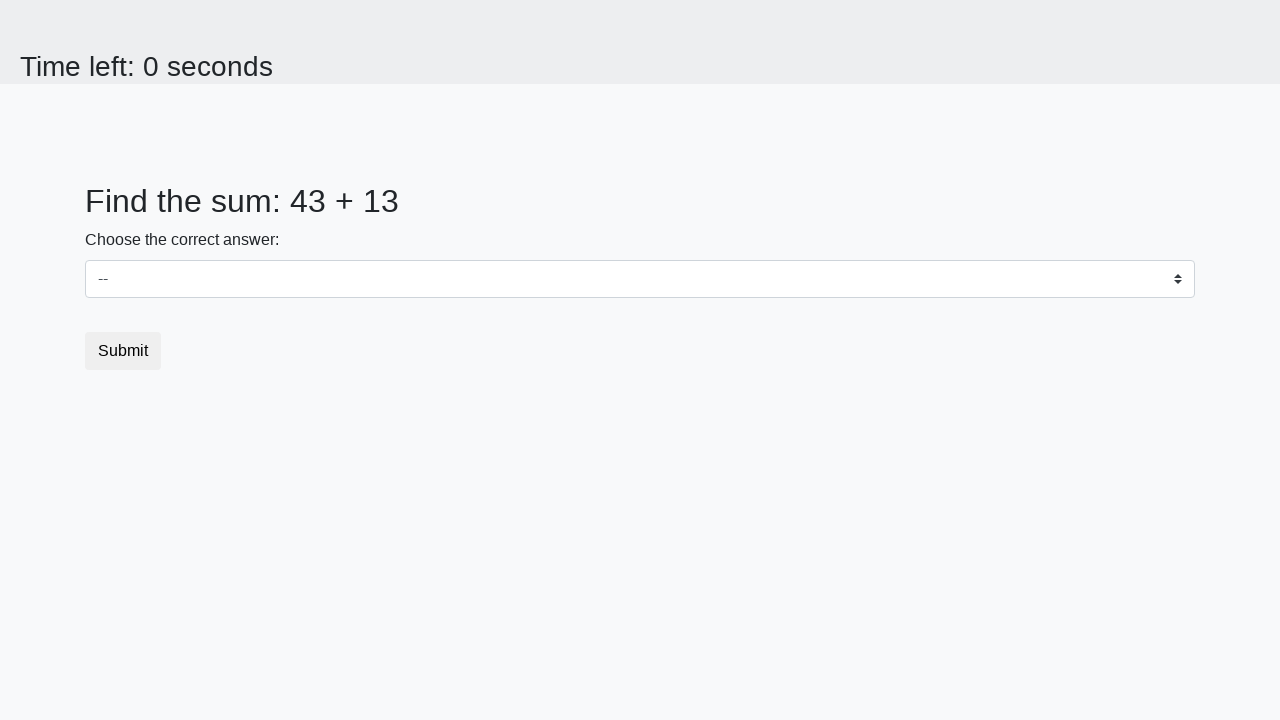

Located second number element (#num2)
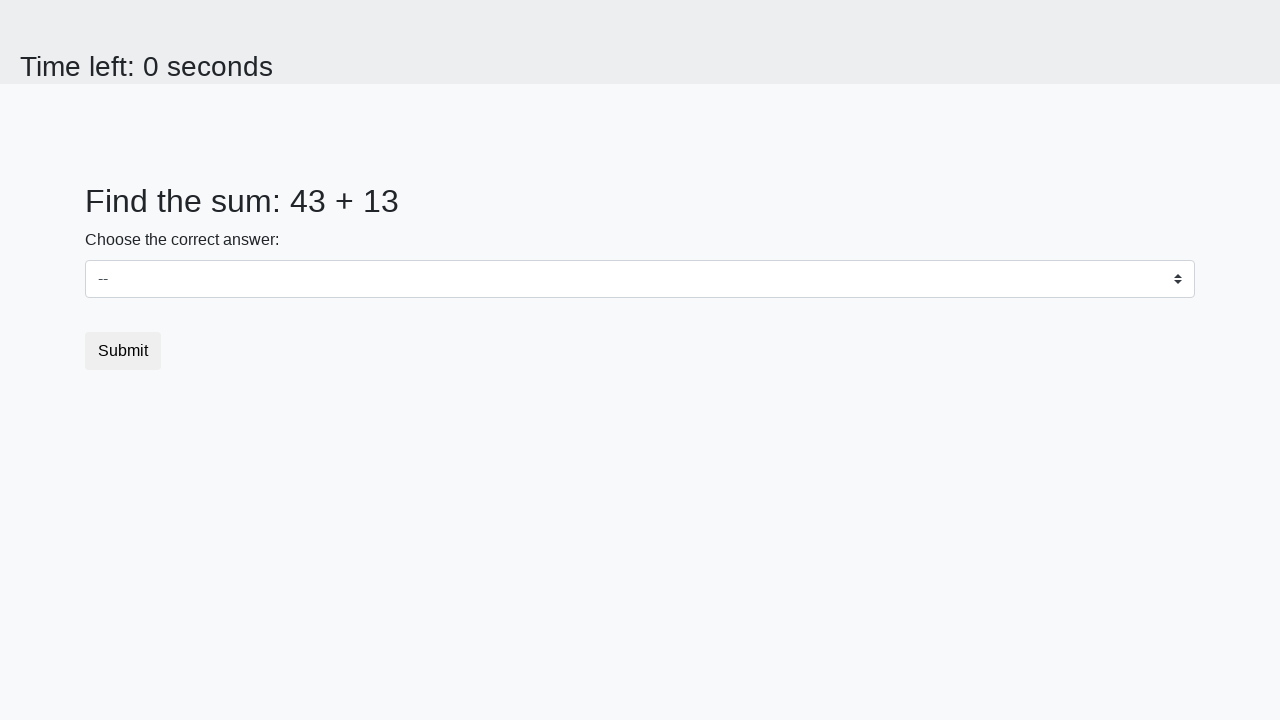

Read first number from page: 43
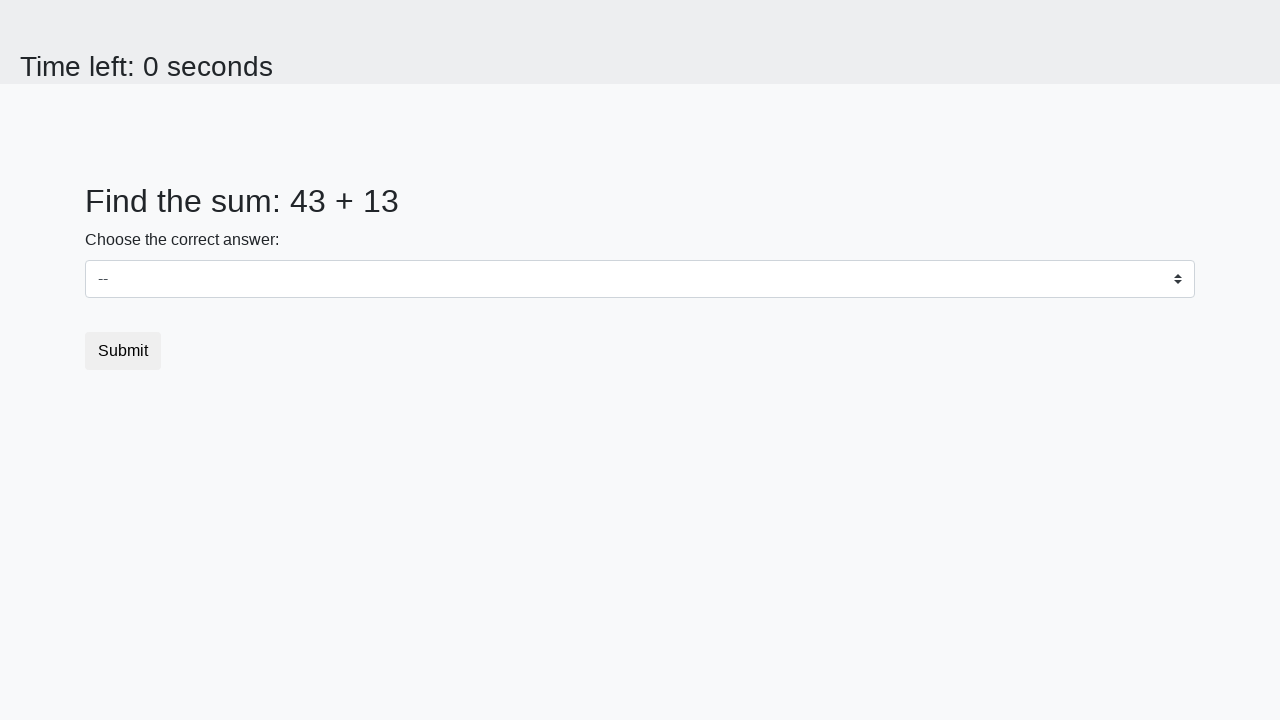

Read second number from page: 13
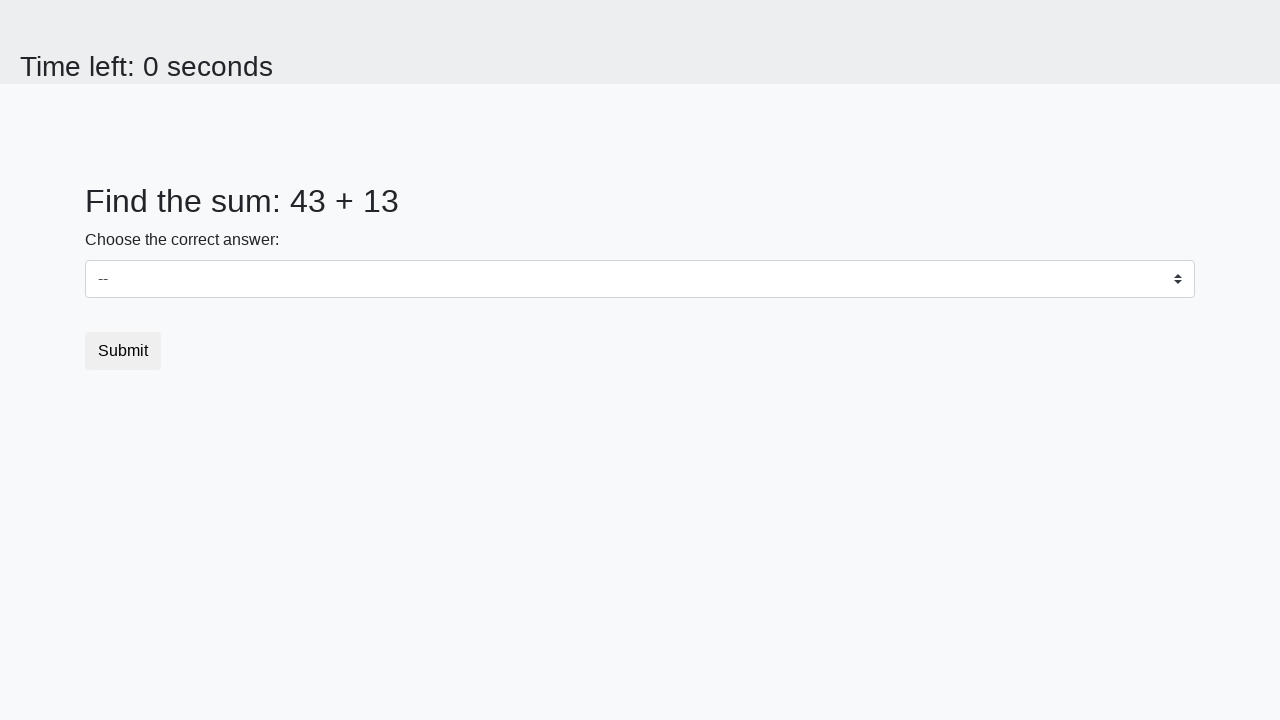

Calculated sum: 43 + 13 = 56
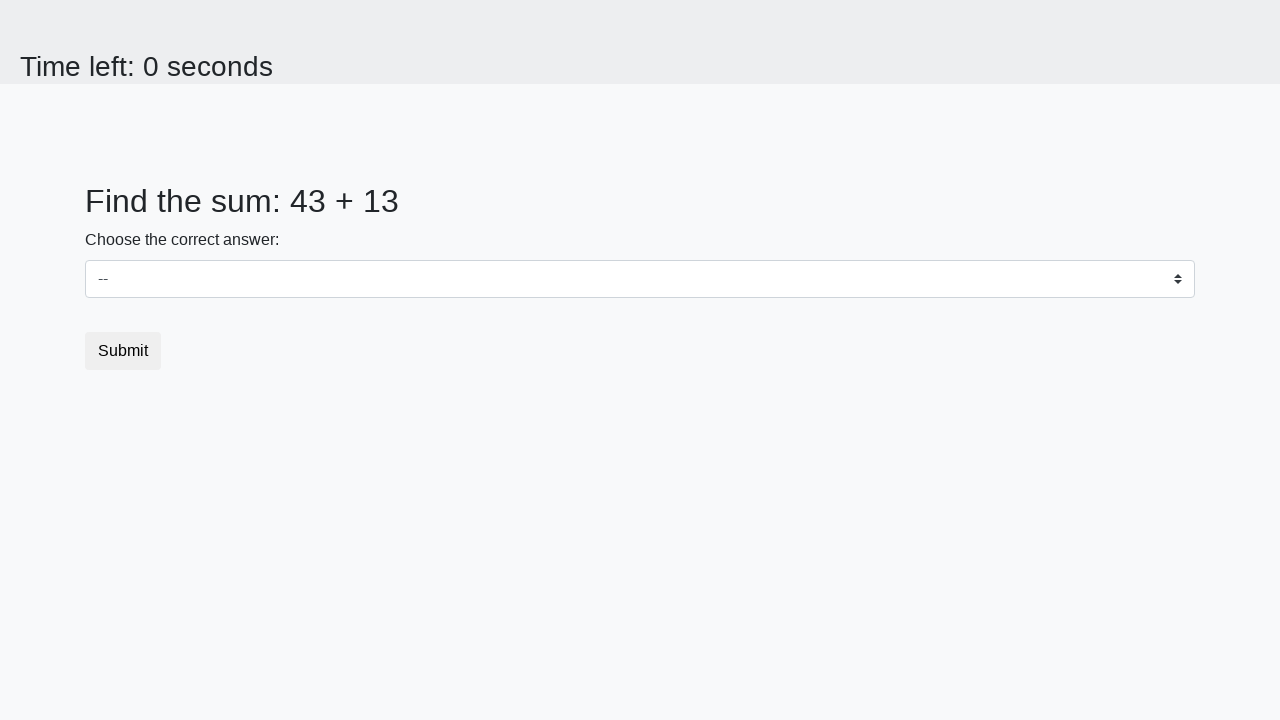

Selected result '56' from dropdown menu on #dropdown
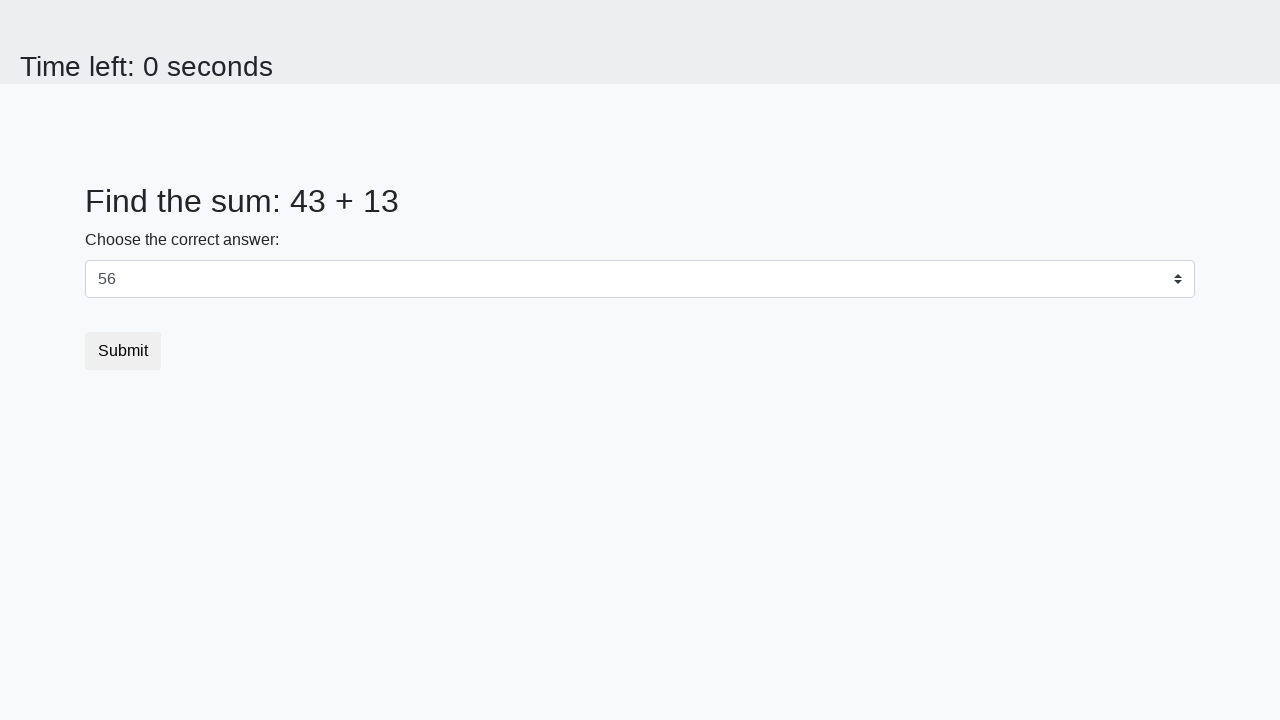

Clicked submit button to complete form at (123, 351) on button[type="submit"]
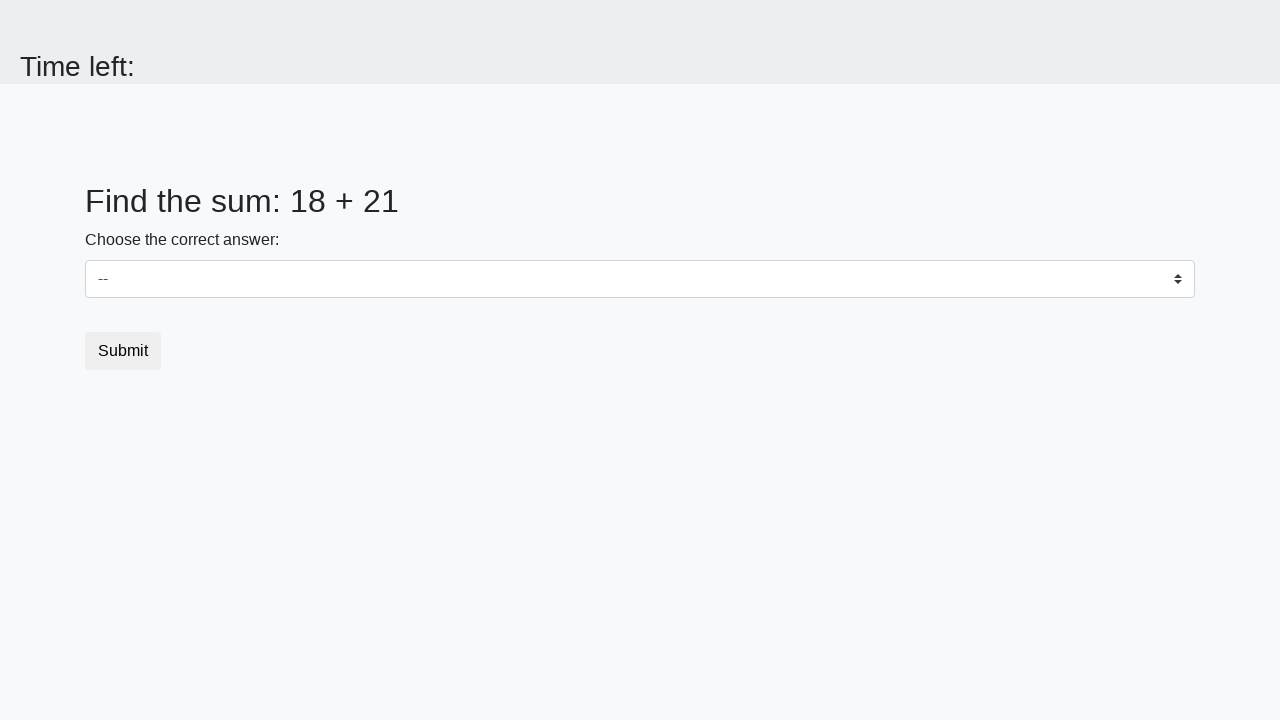

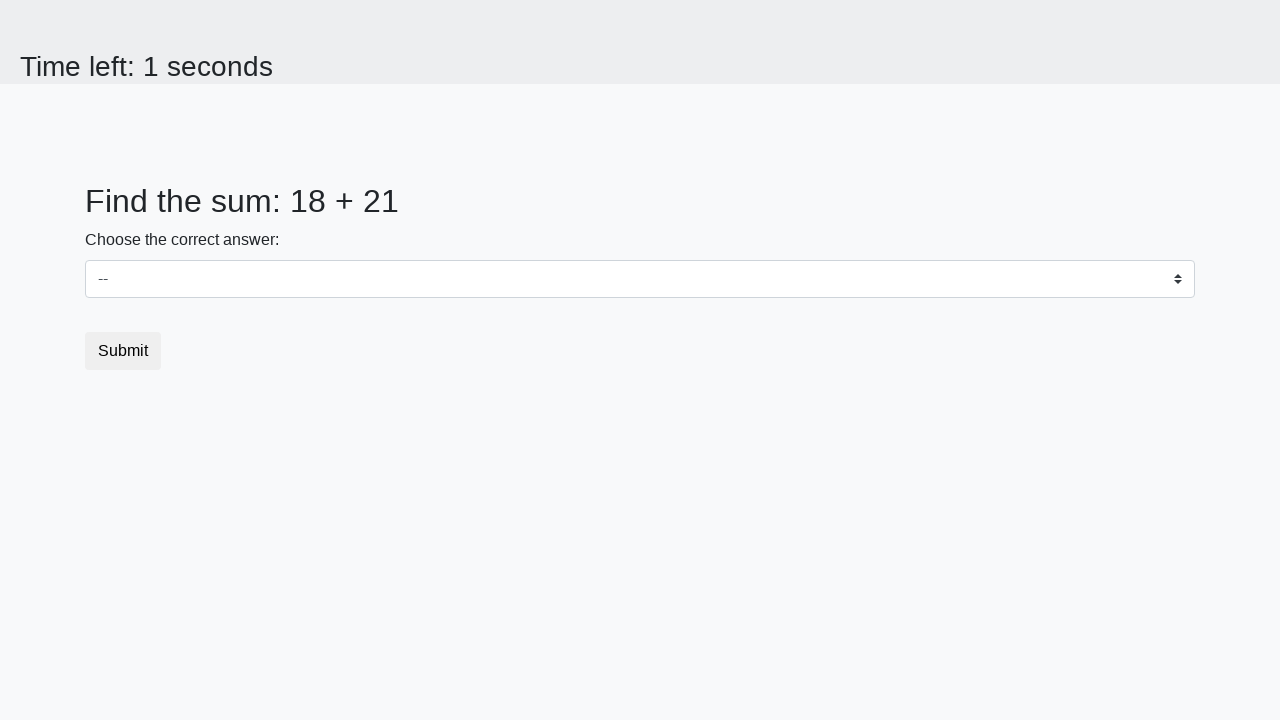